Tests navigation to Alerts, Frame & Windows section and verifies the list of menu items

Starting URL: https://demoqa.com/

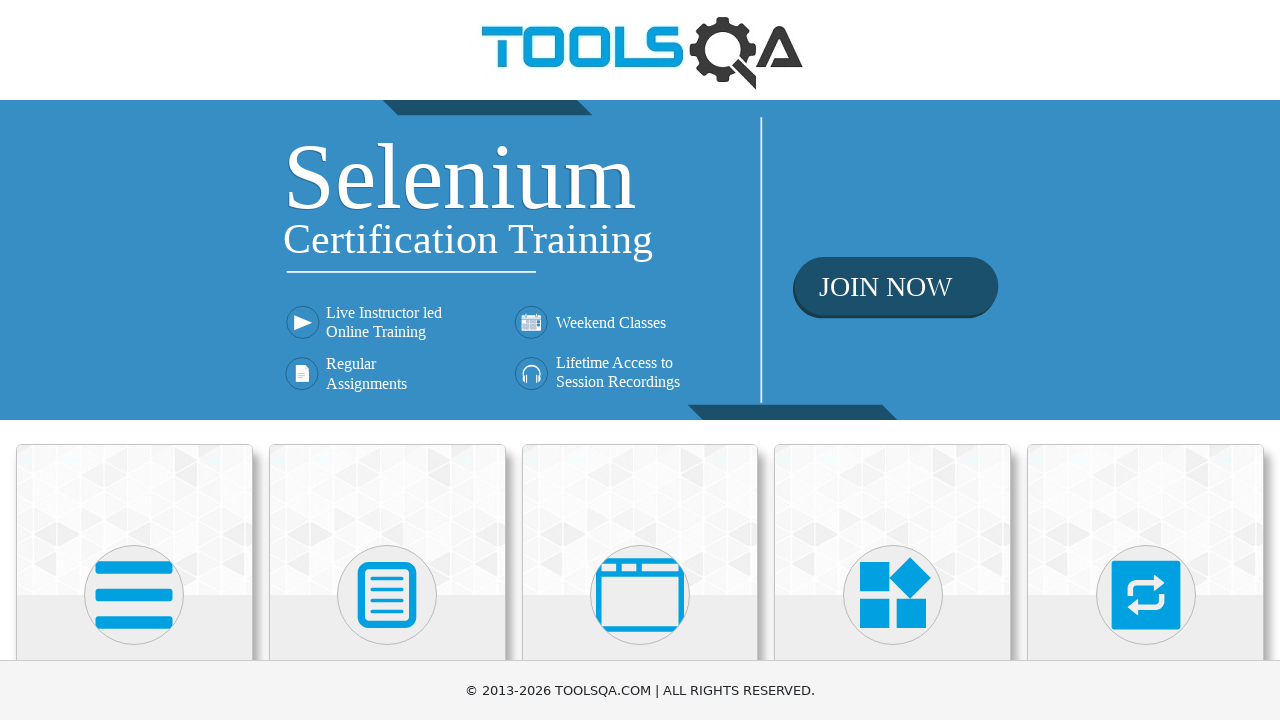

Waited 200ms for page to be ready
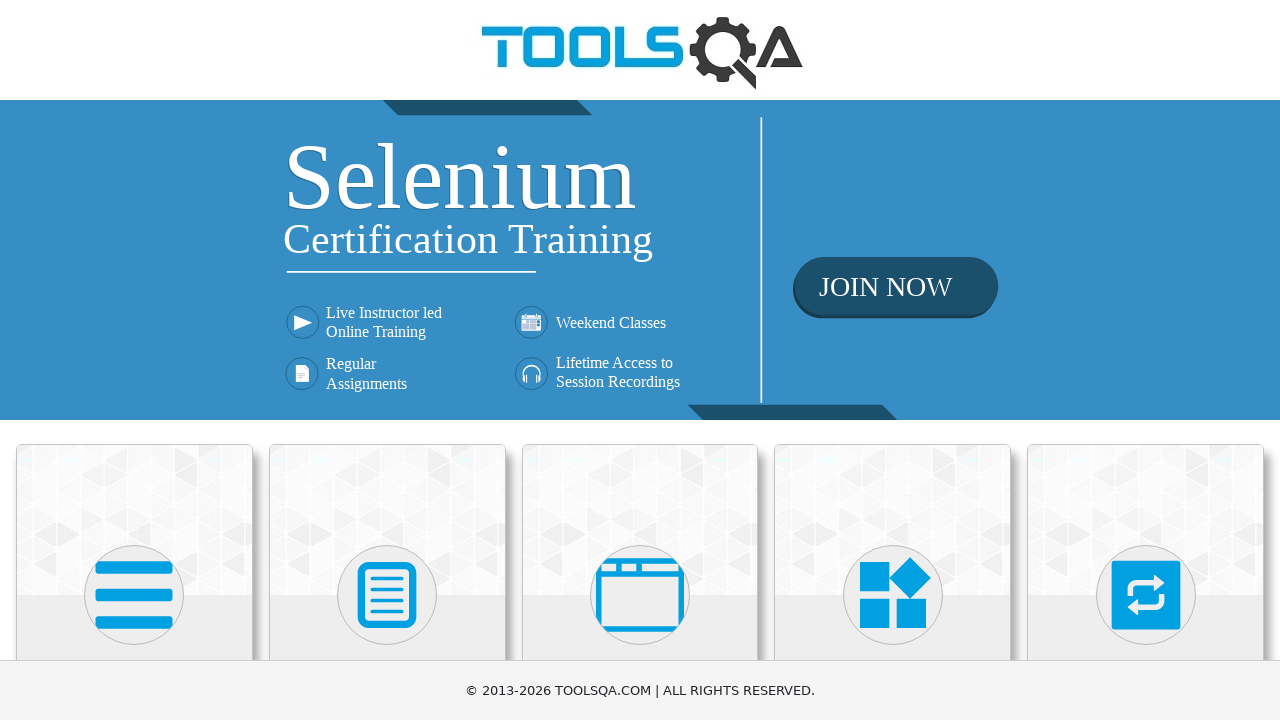

Clicked on Alerts, Frame & Windows card (third card) at (640, 520) on xpath=(//div[@class='card mt-4 top-card'])[3]
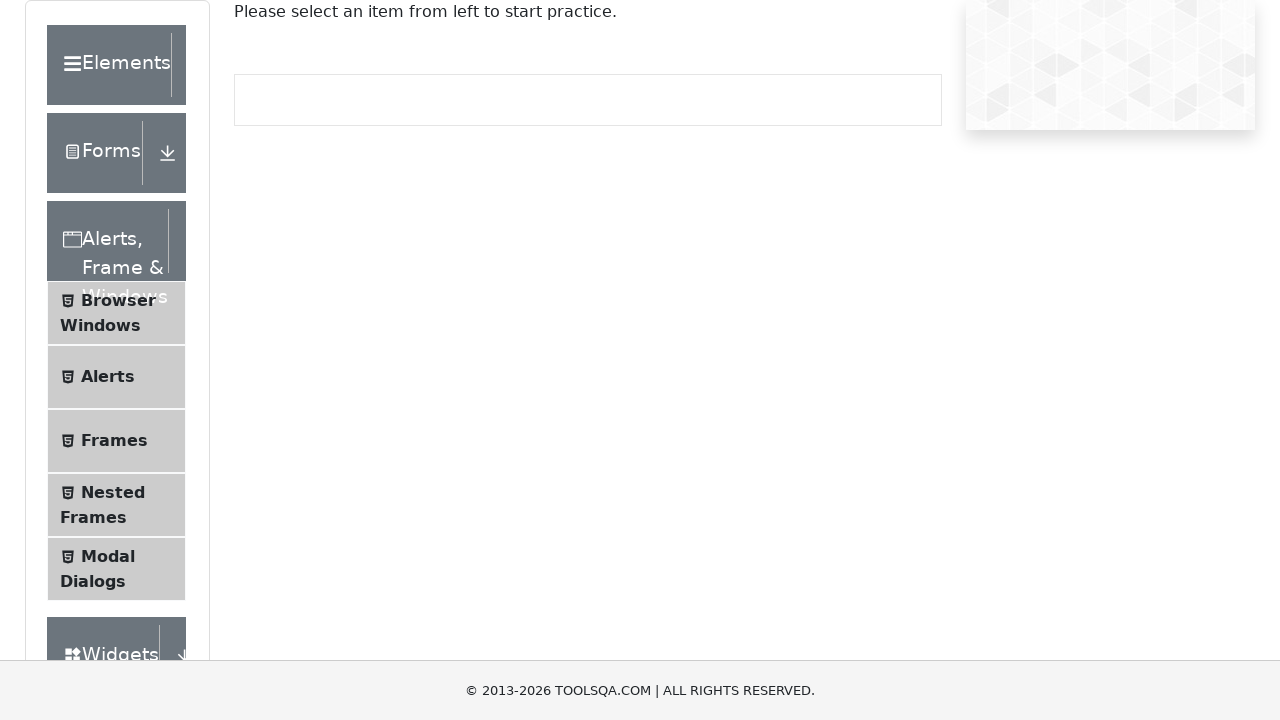

Menu items in left panel loaded successfully
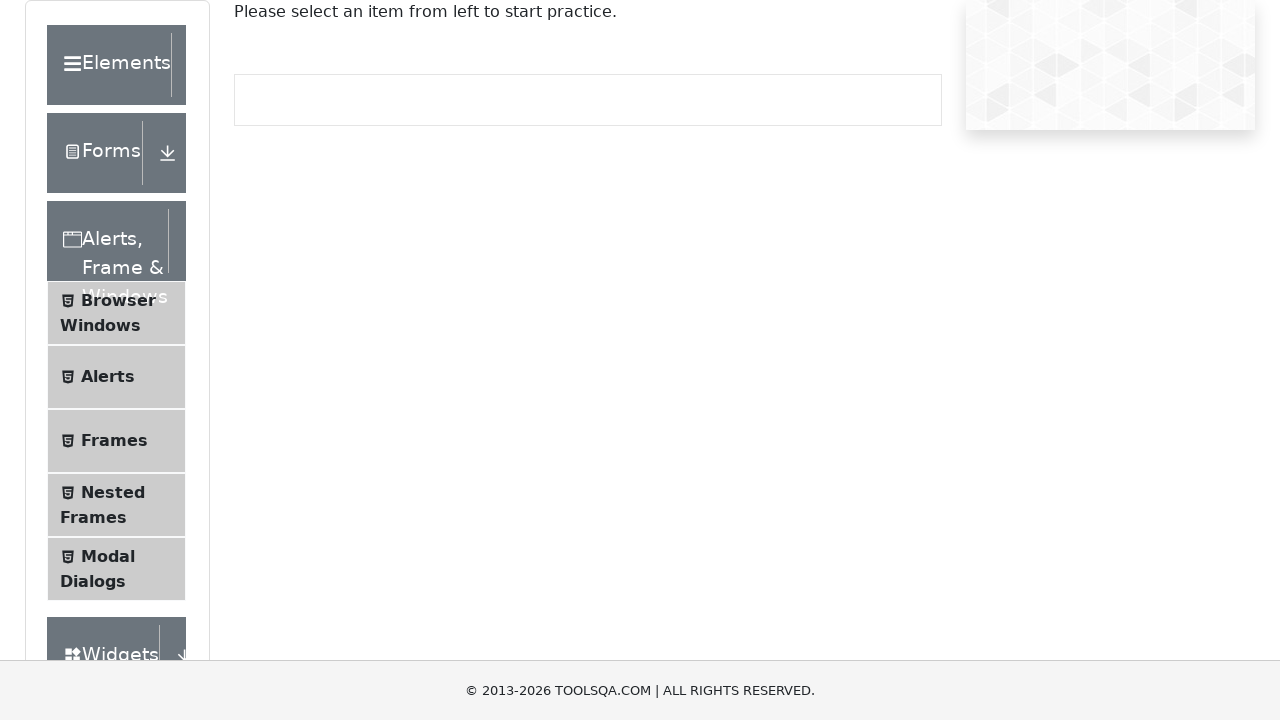

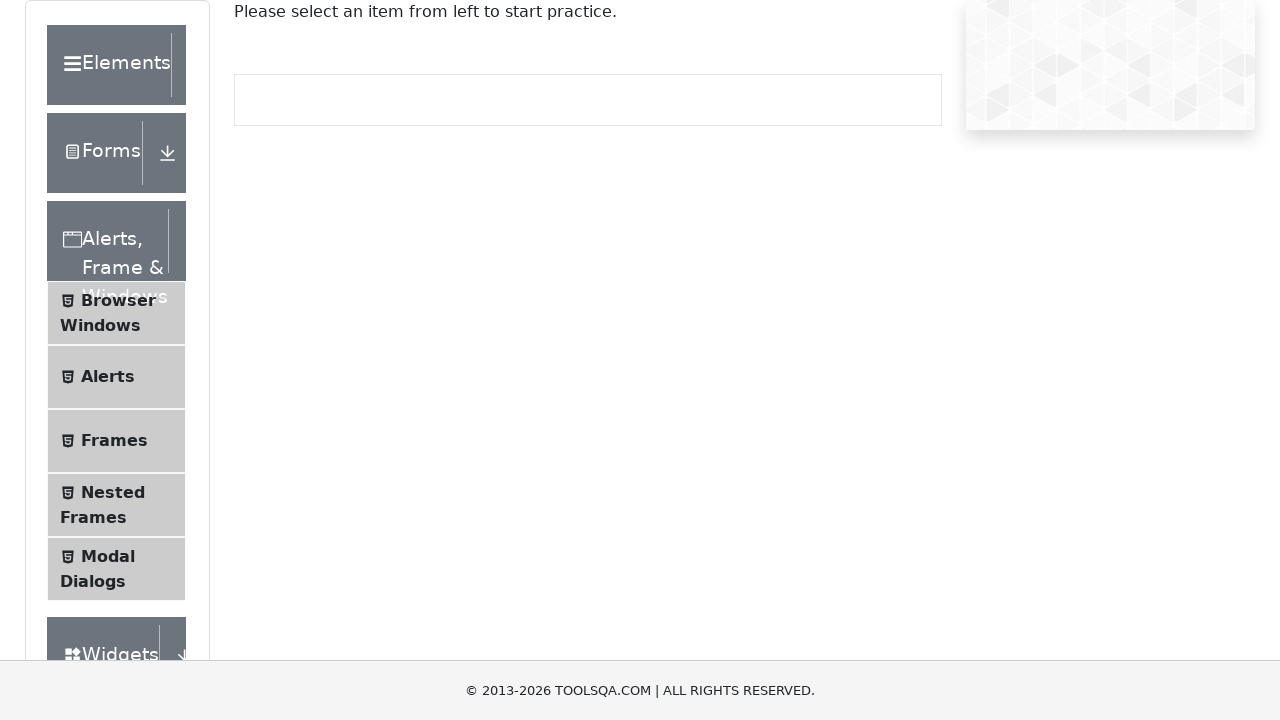